Tests Python.org search functionality by searching for "pycon" and verifying results are found

Starting URL: http://www.python.org

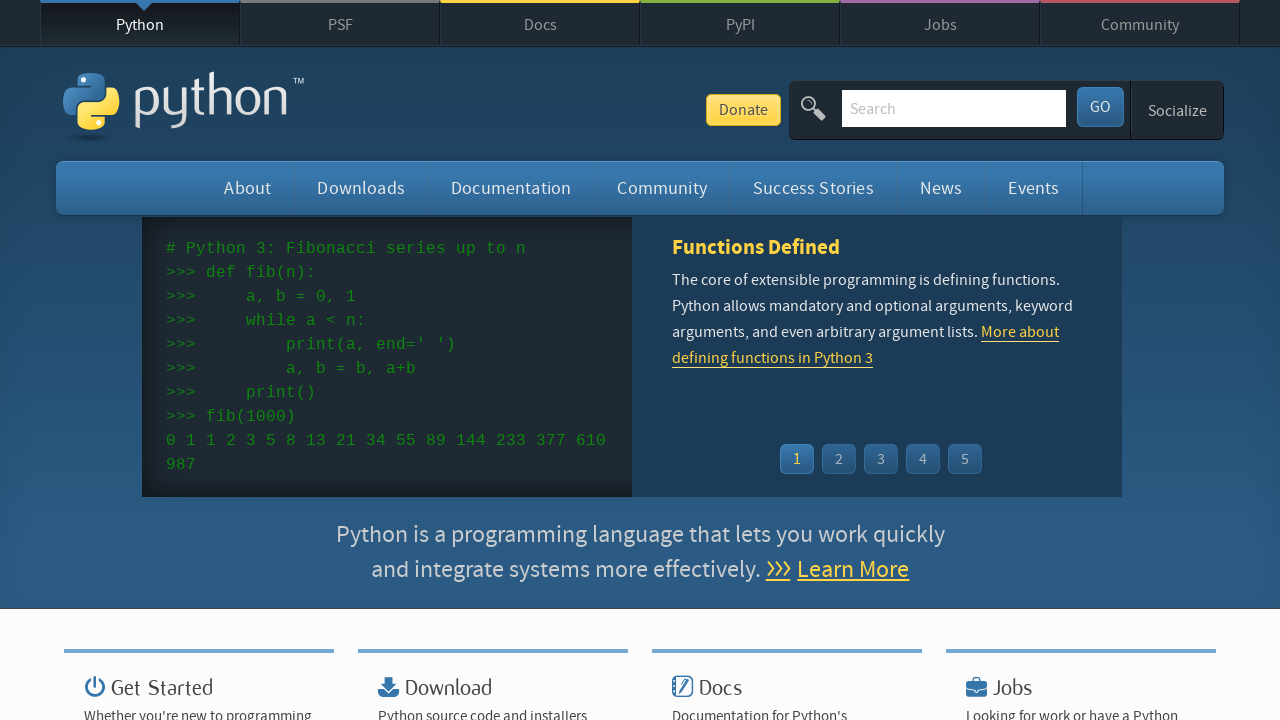

Verified 'Python' in page title
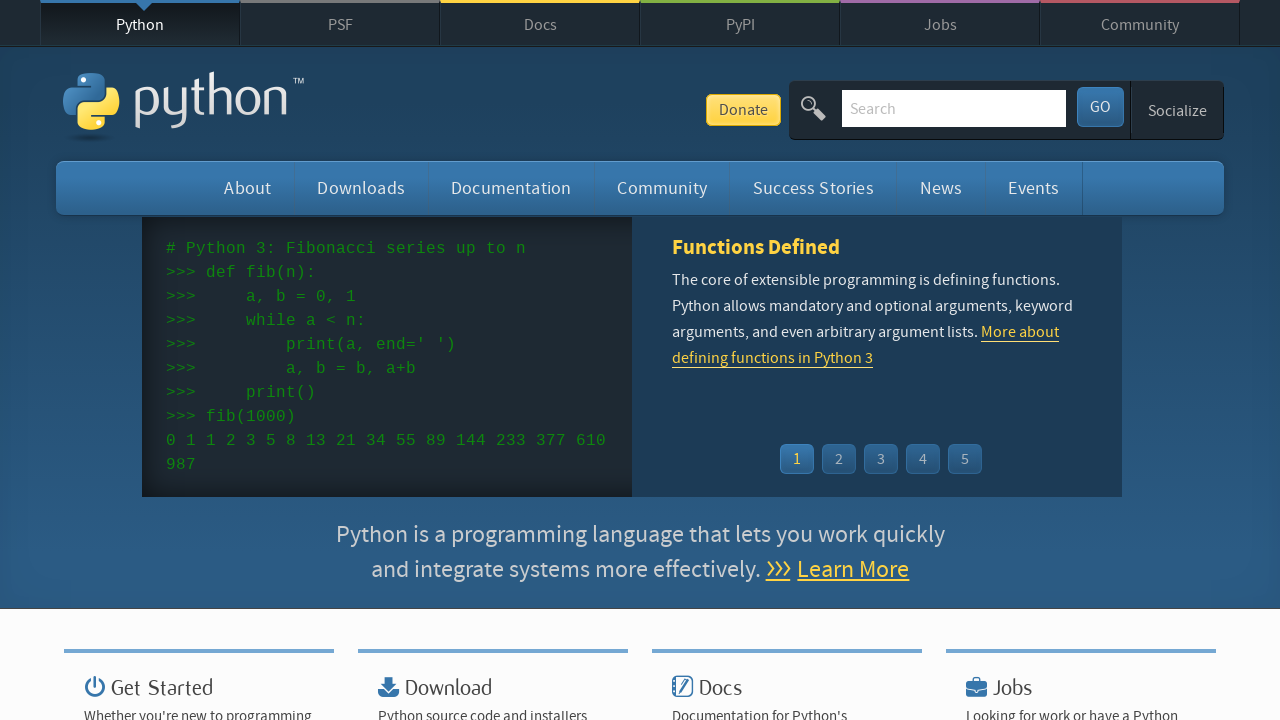

Cleared search input field on input[name='q']
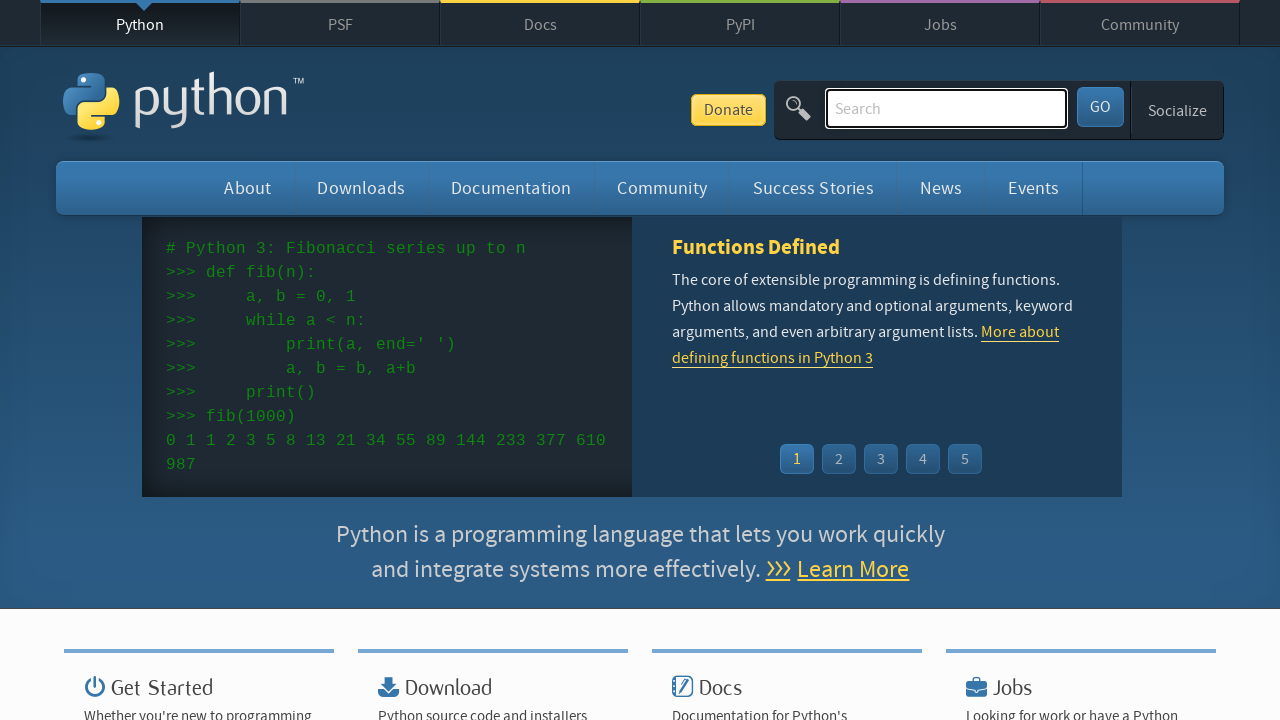

Filled search field with 'pycon' on input[name='q']
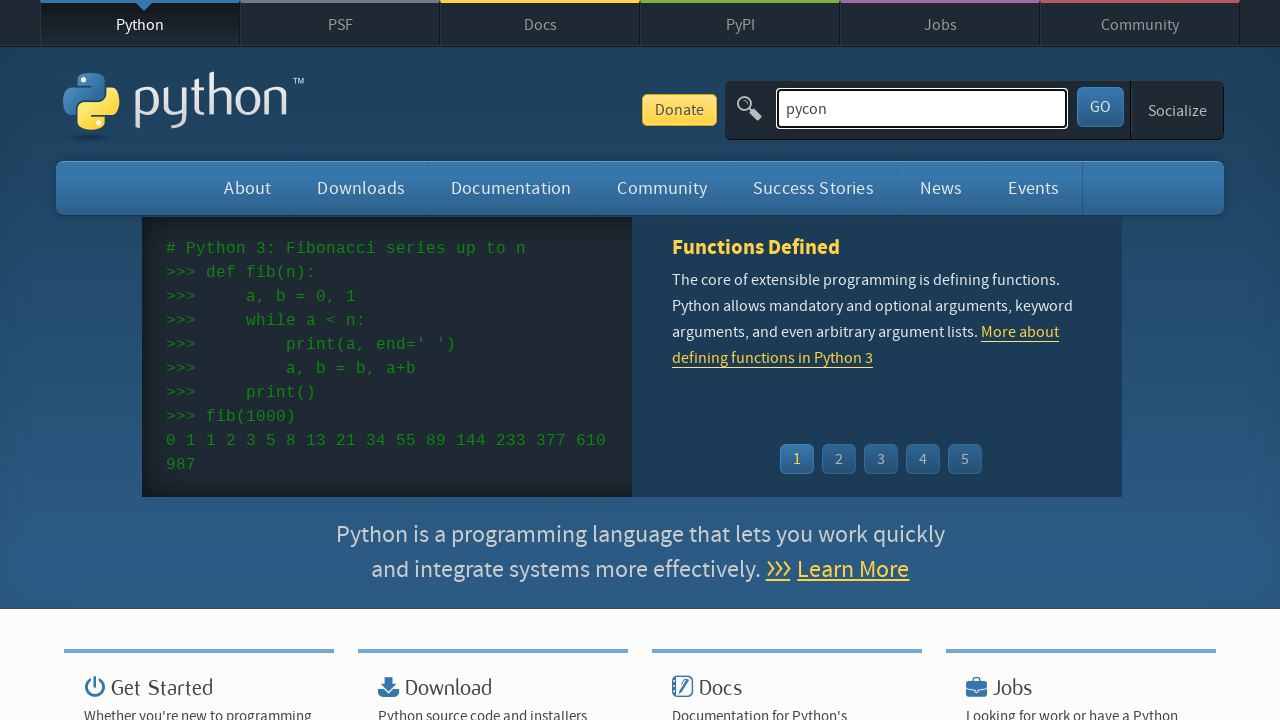

Pressed Enter to submit search on input[name='q']
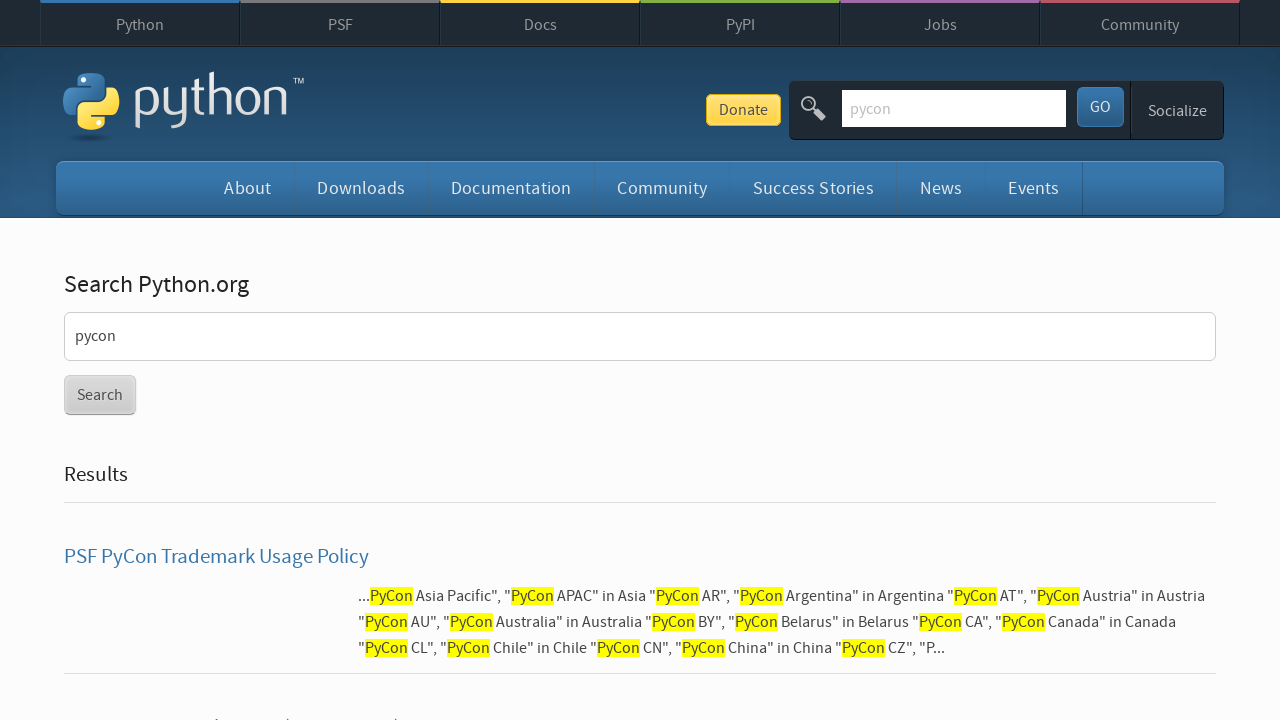

Waited for page to reach networkidle state
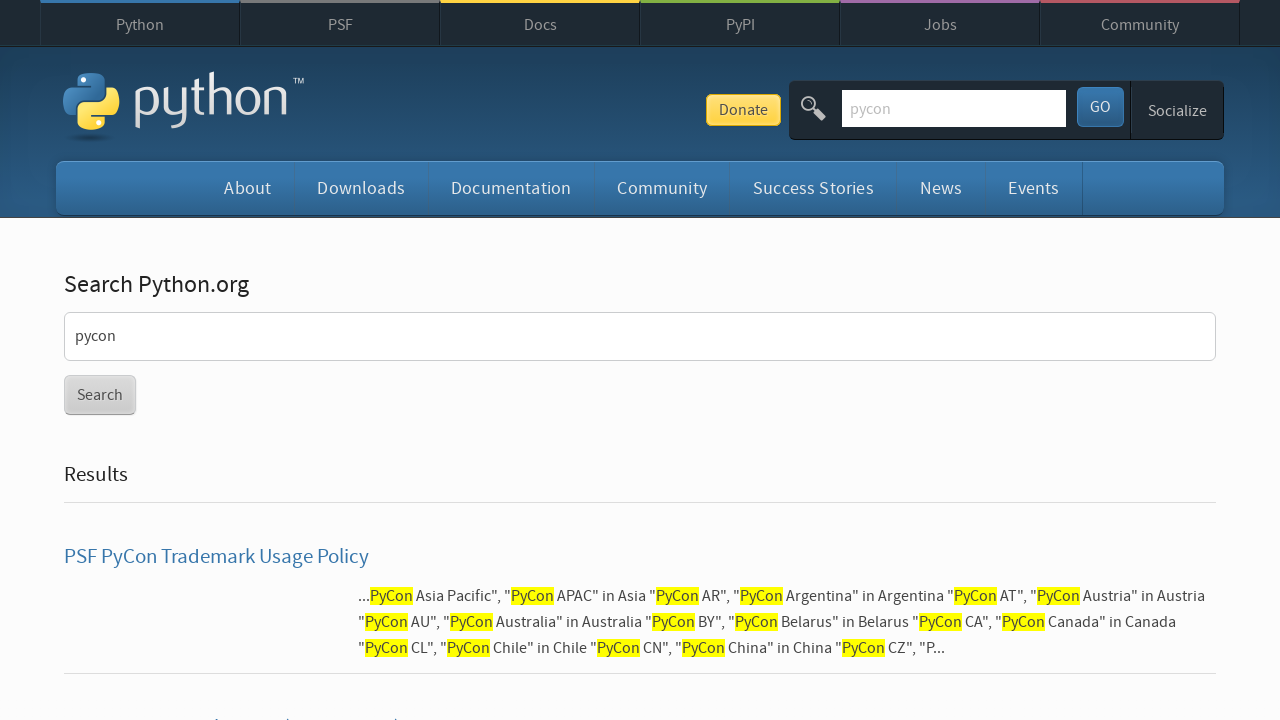

Verified search results found (no 'No results found.' message)
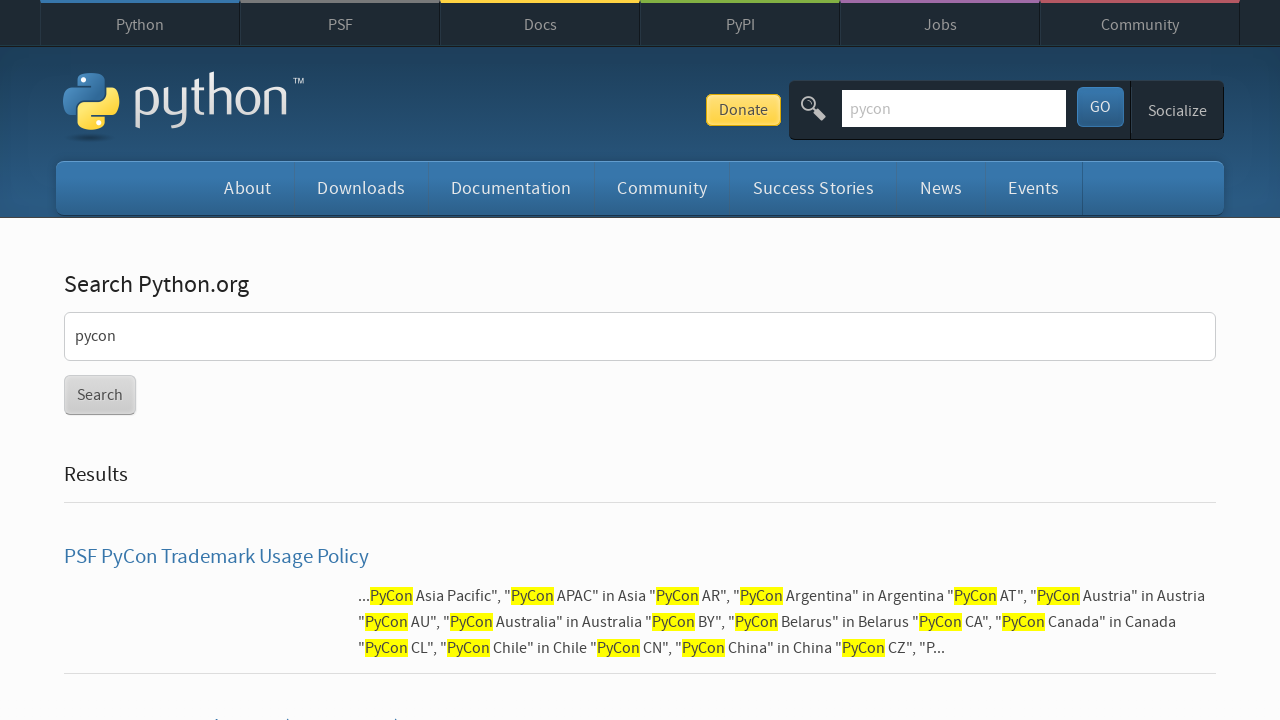

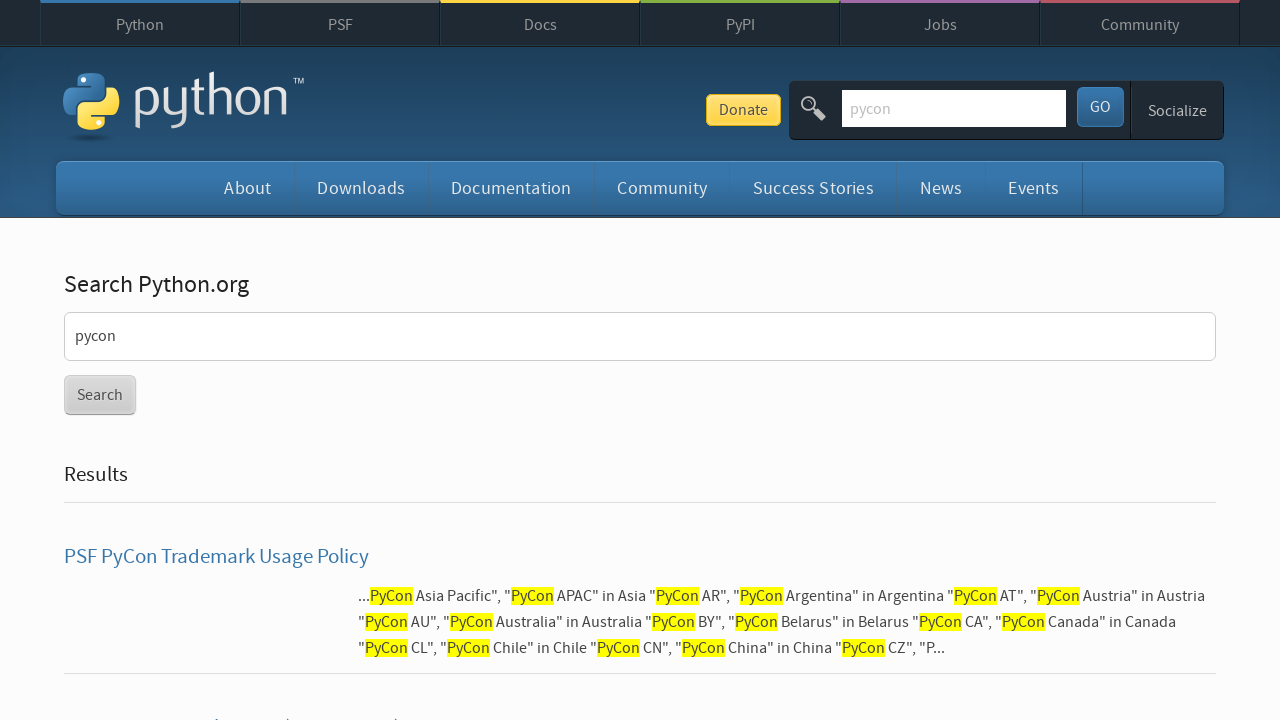